Verifies that the Walmart page title matches the expected exact title

Starting URL: https://www.walmart.com/

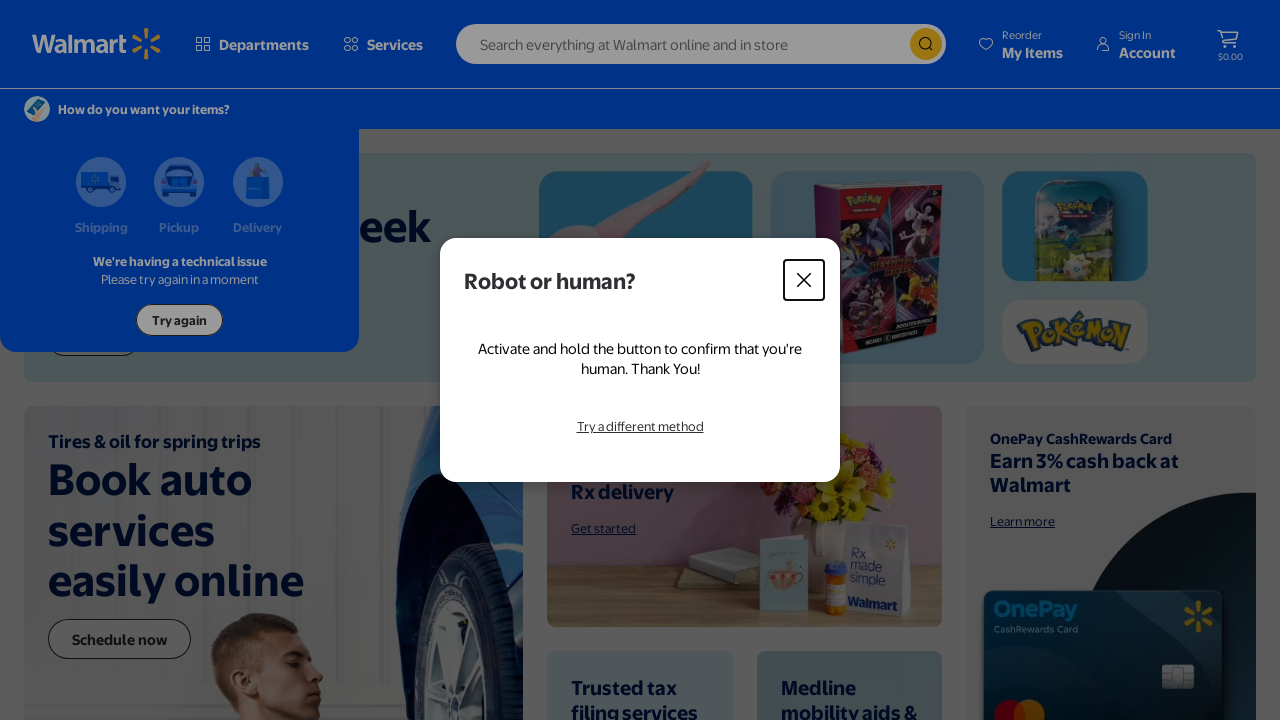

Retrieved page title from Walmart homepage
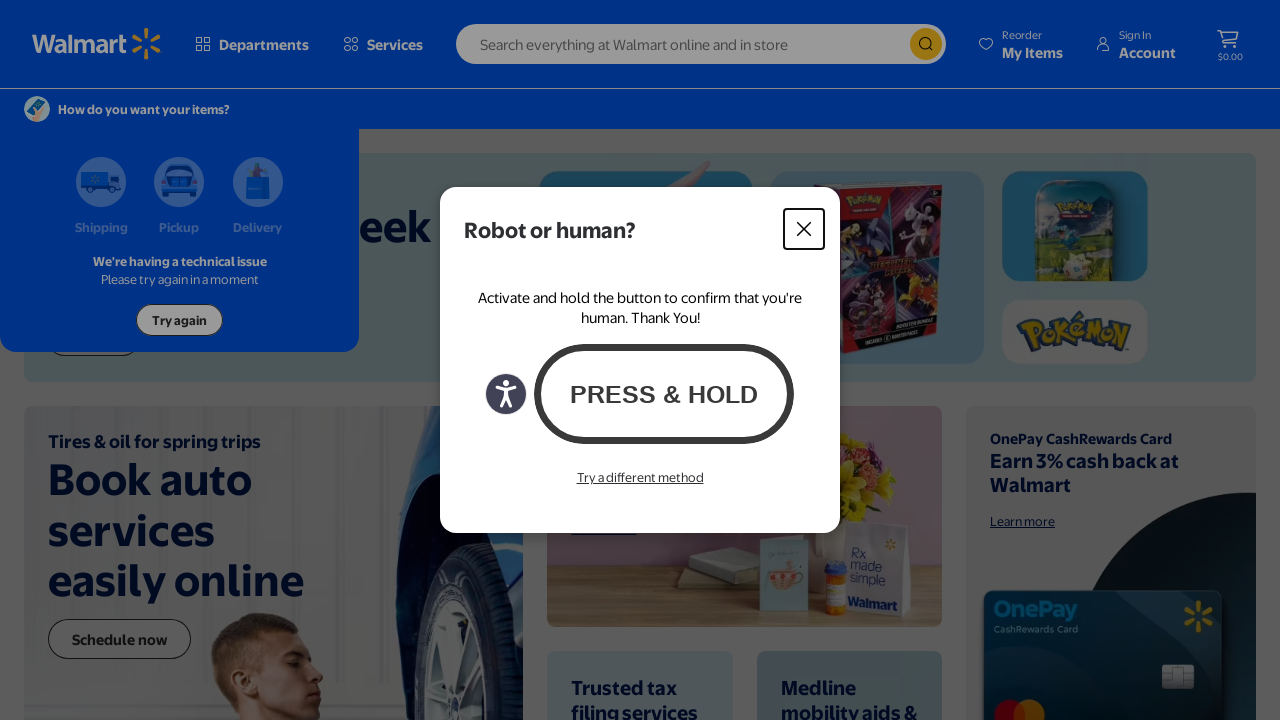

Title verification failed - expected 'Walmart.com | Save Money. Live Better' but got 'Walmart | Save Money. Live better.'
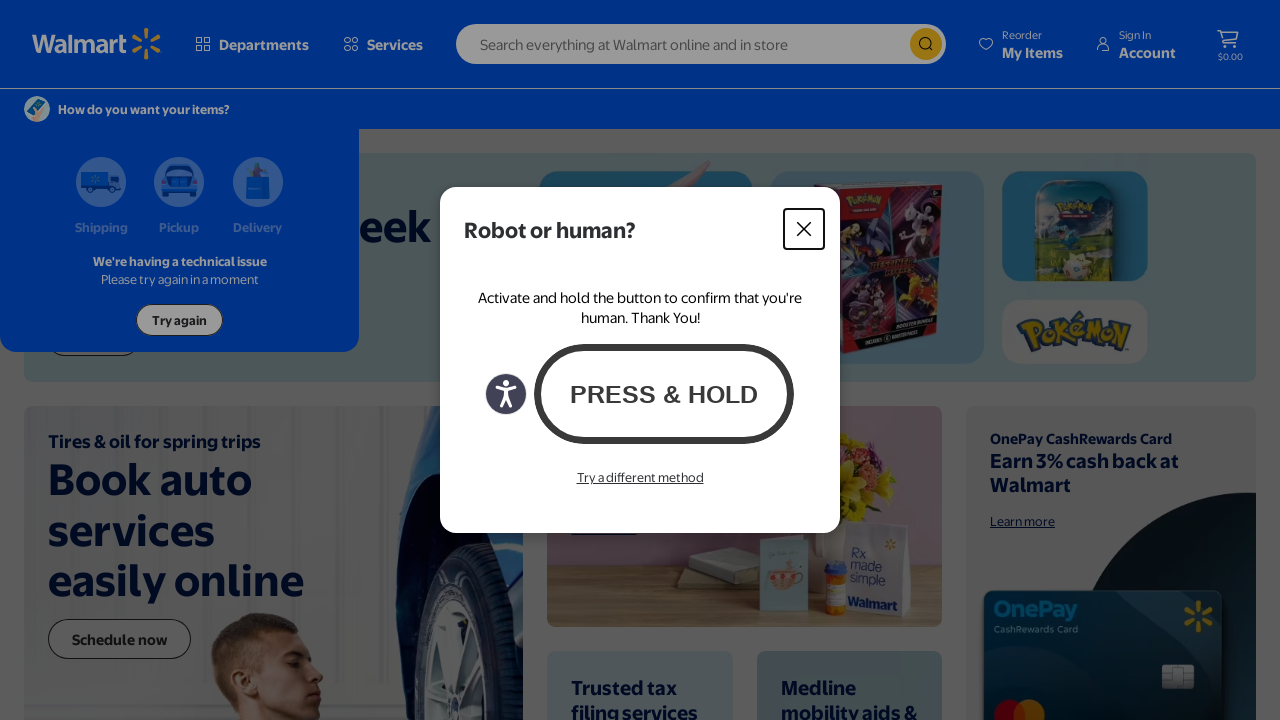

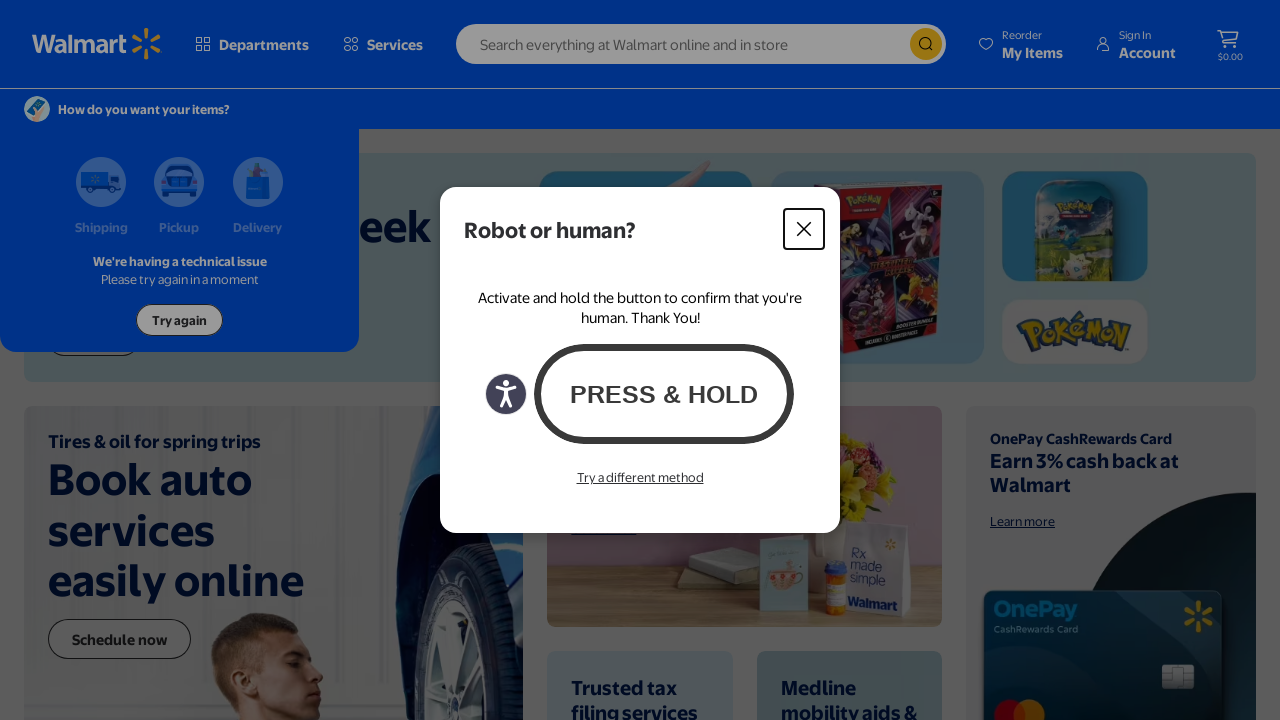